Tests that an invalid threshold value (decimal exceeding max) shows validation error

Starting URL: https://parabank.parasoft.com/parabank/admin.htm

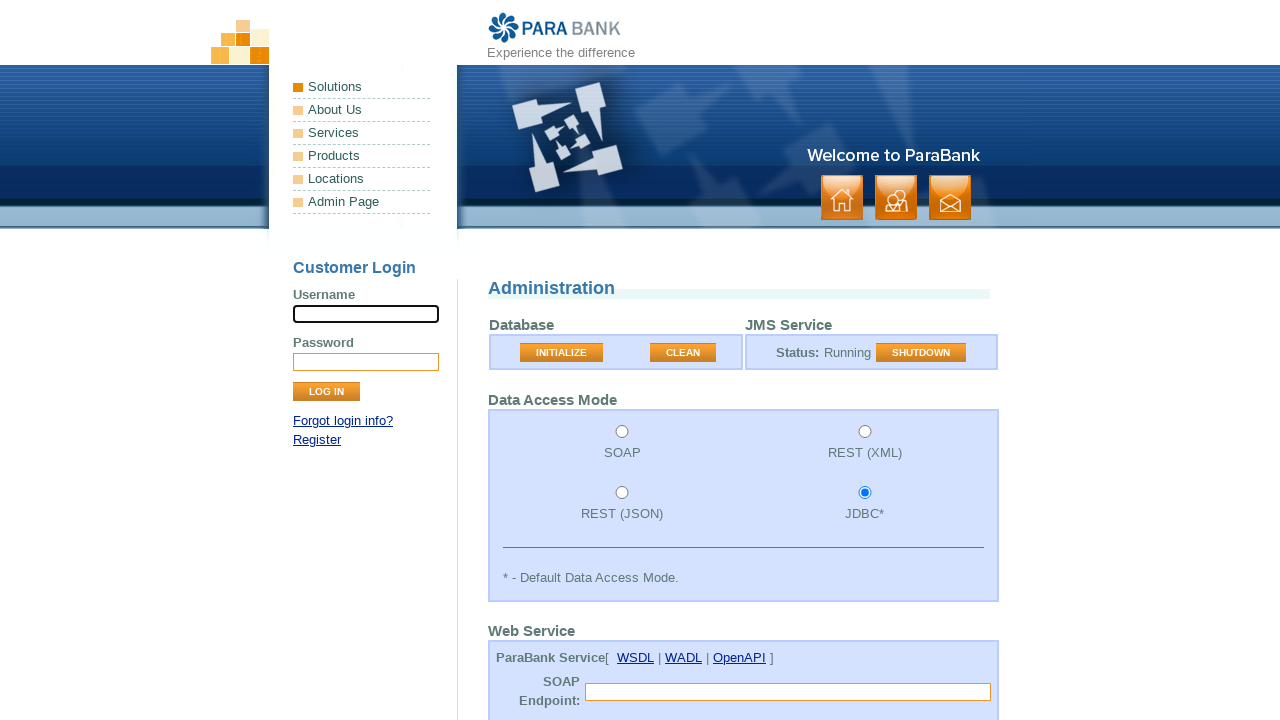

Waited for page to load (domcontentloaded)
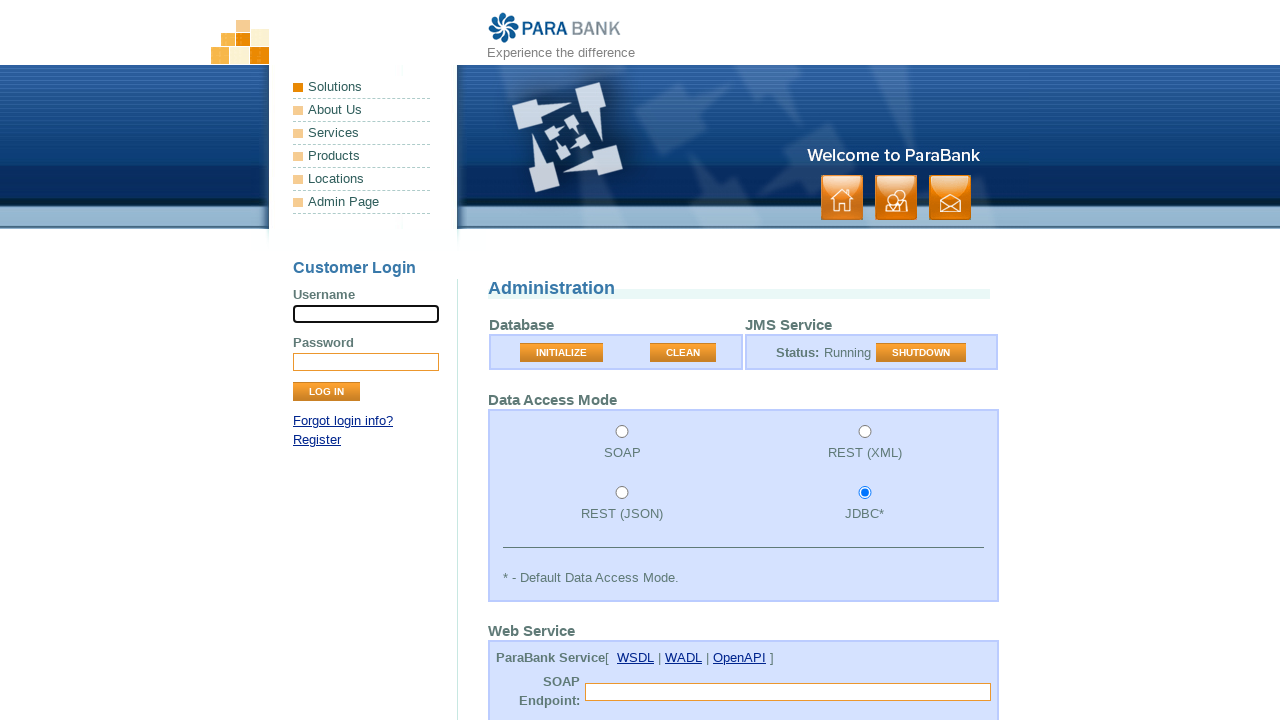

Loan processor threshold input field is visible
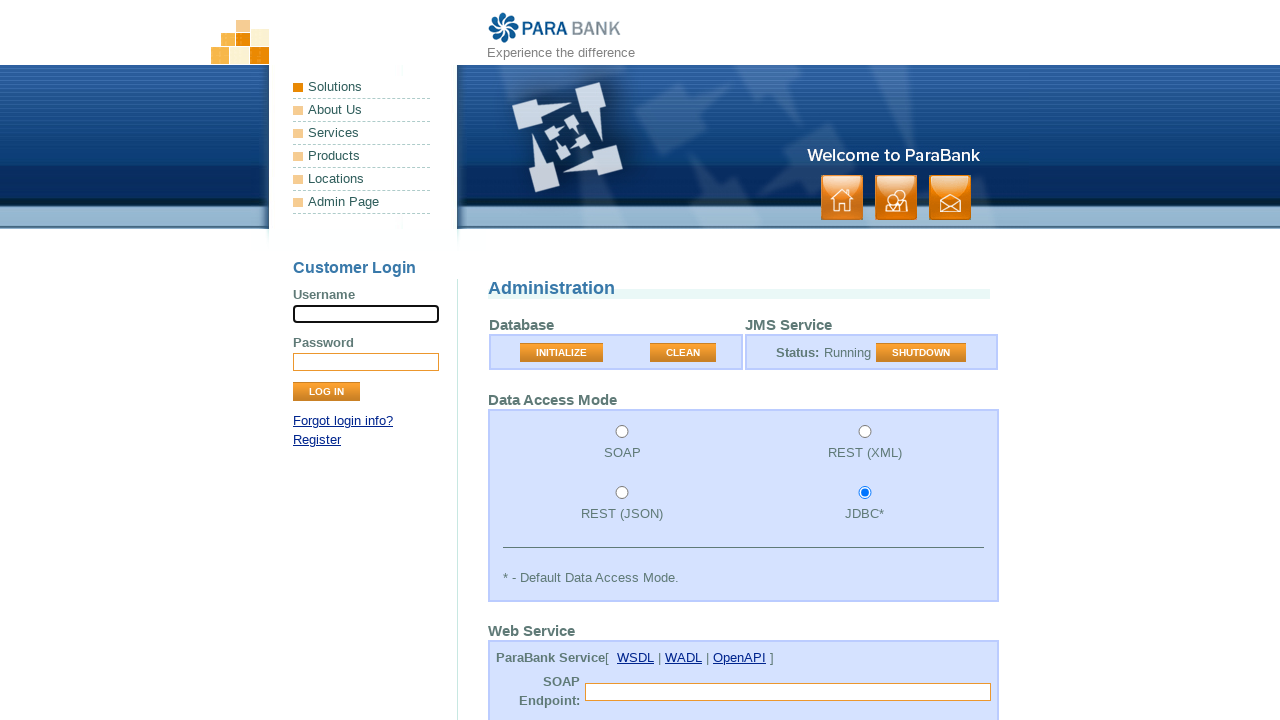

Cleared the loan processor threshold input field on input#loanProcessorThreshold
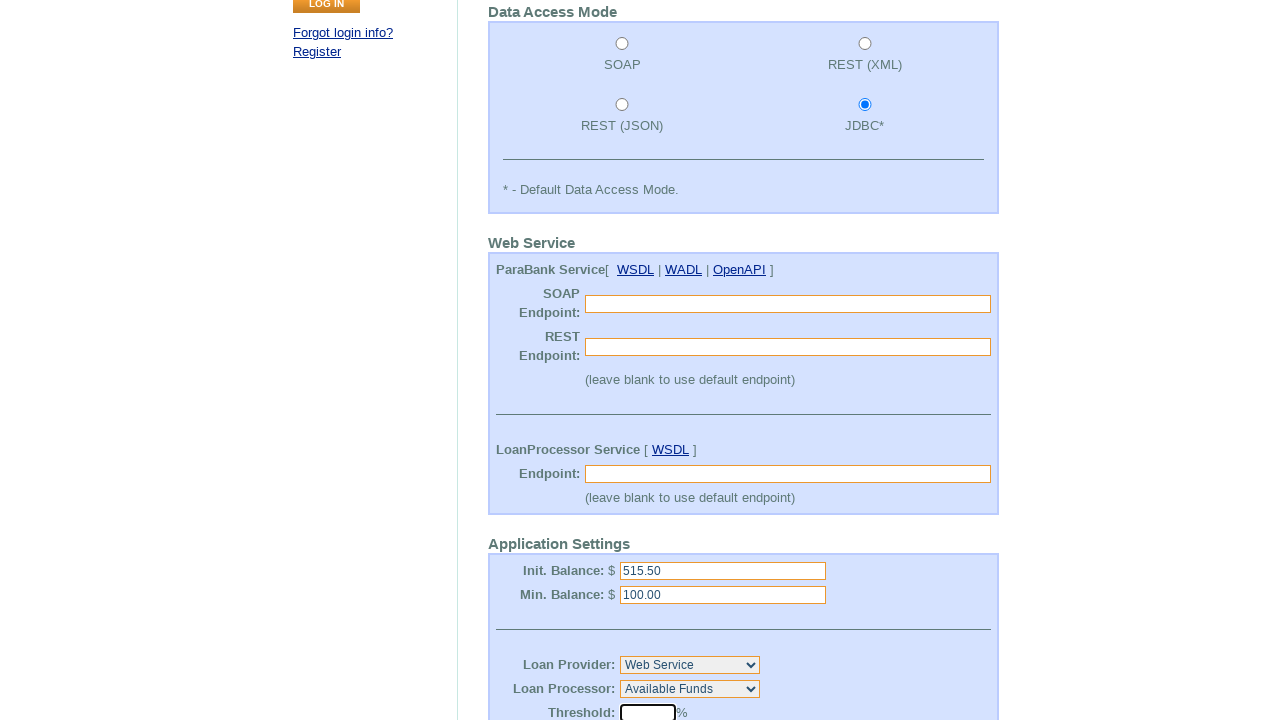

Filled loan processor threshold with invalid value '2147483647.1' on input#loanProcessorThreshold
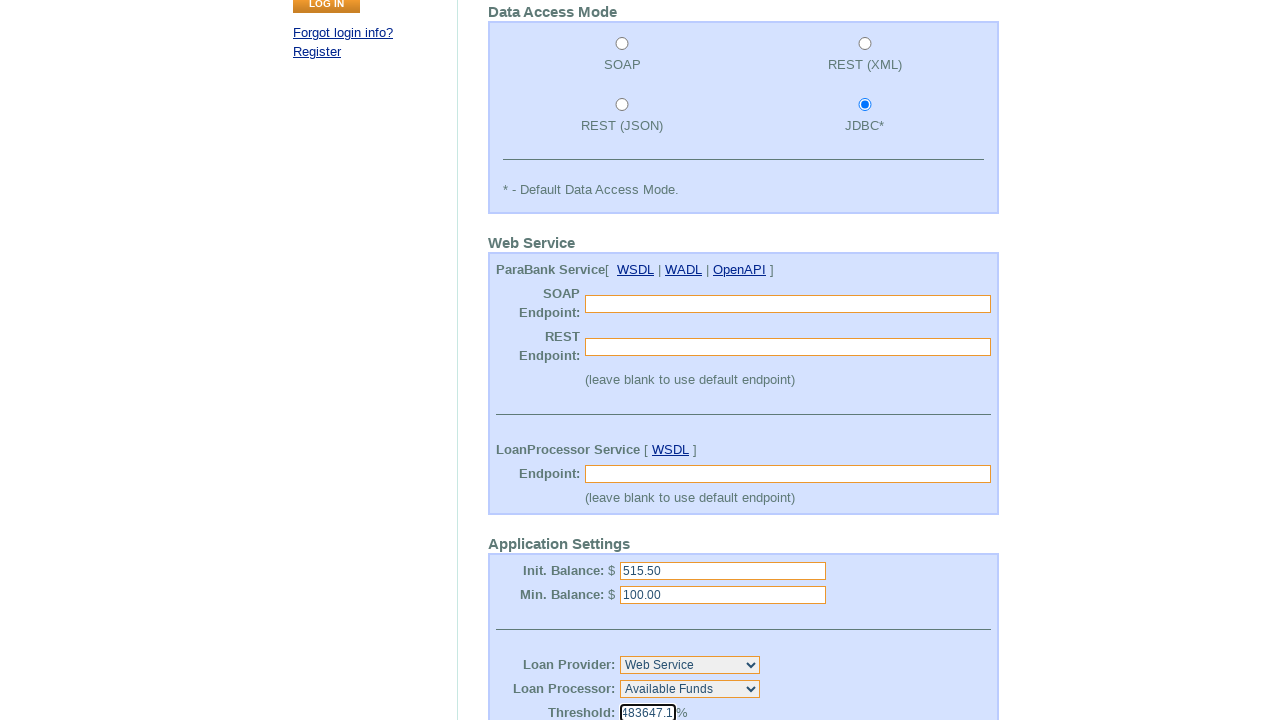

Clicked Submit button to submit the form at (523, 572) on input[value='Submit']
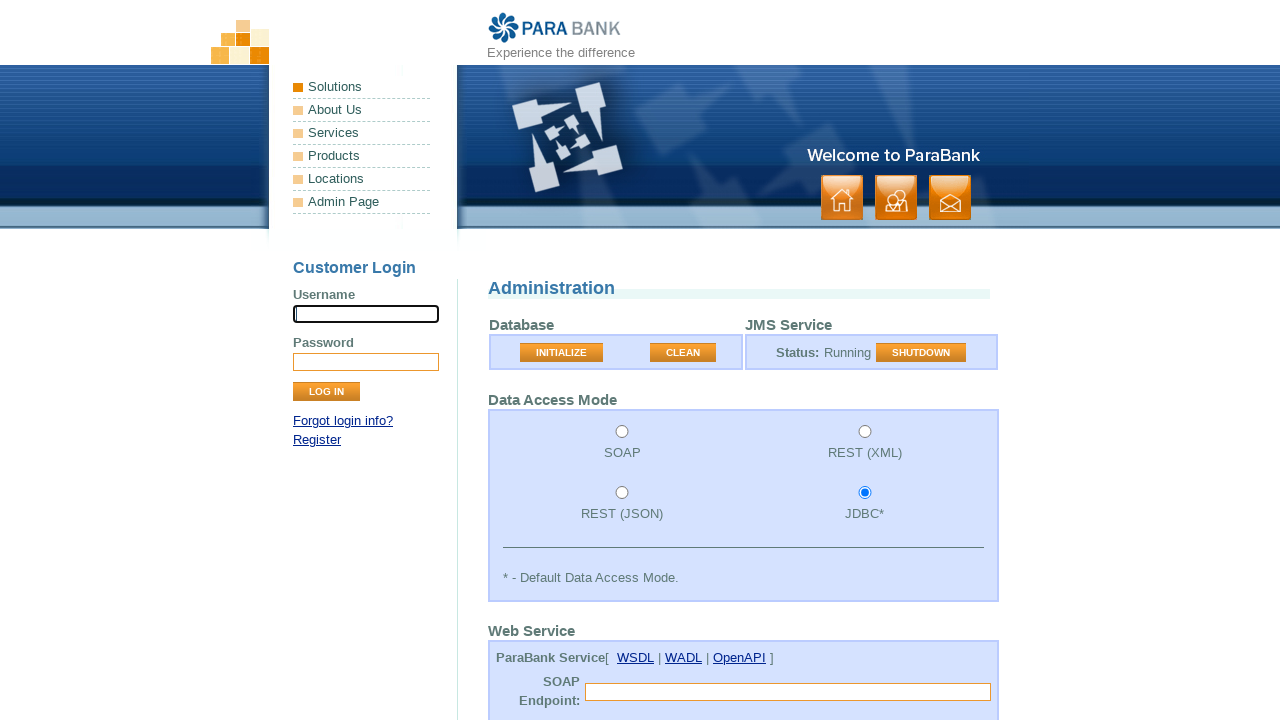

Validation error message appeared
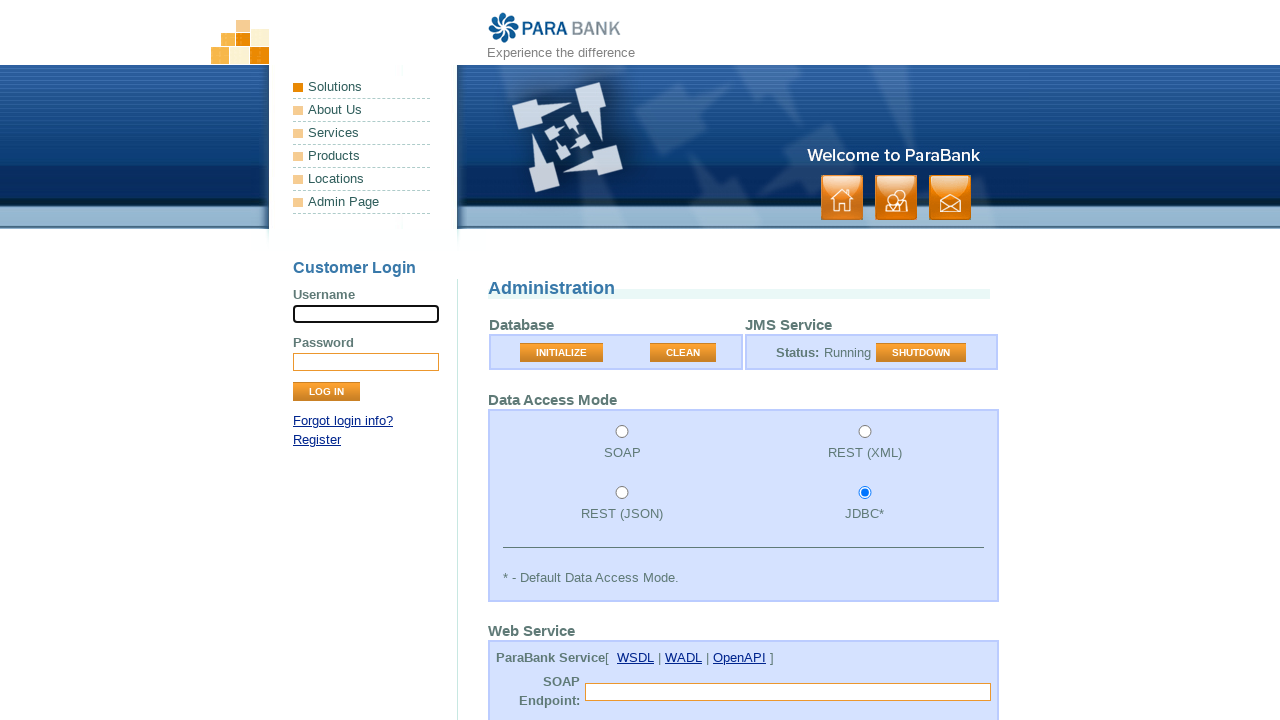

Verified error message contains 'Please enter a valid number.'
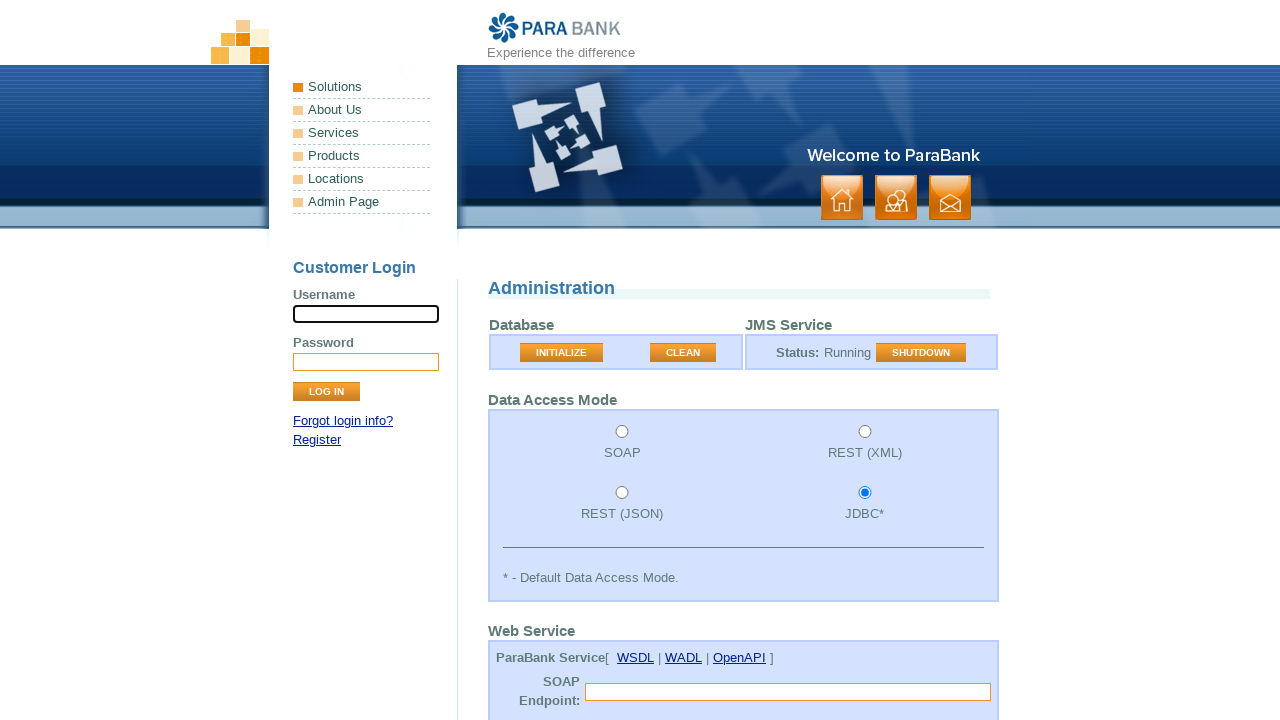

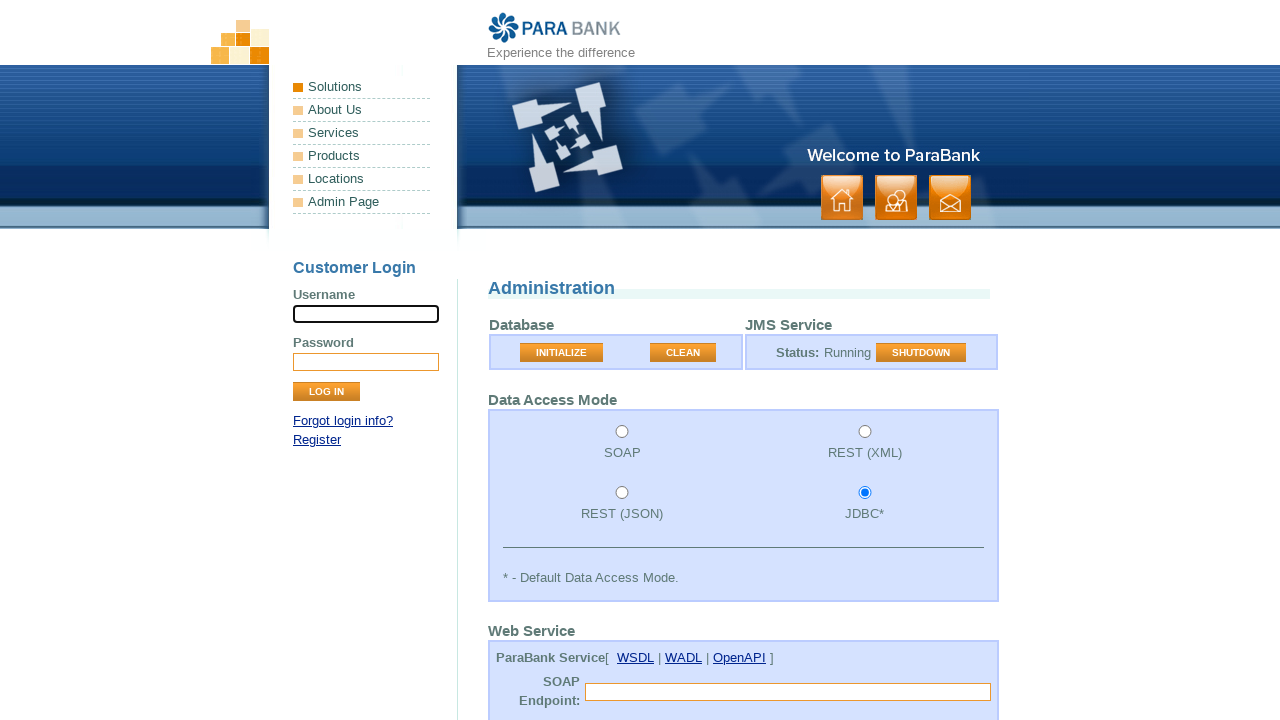